Tests the Selenium homepage by navigating to it, verifying the body element loads, and maximizing the browser window.

Starting URL: https://selenium.dev/

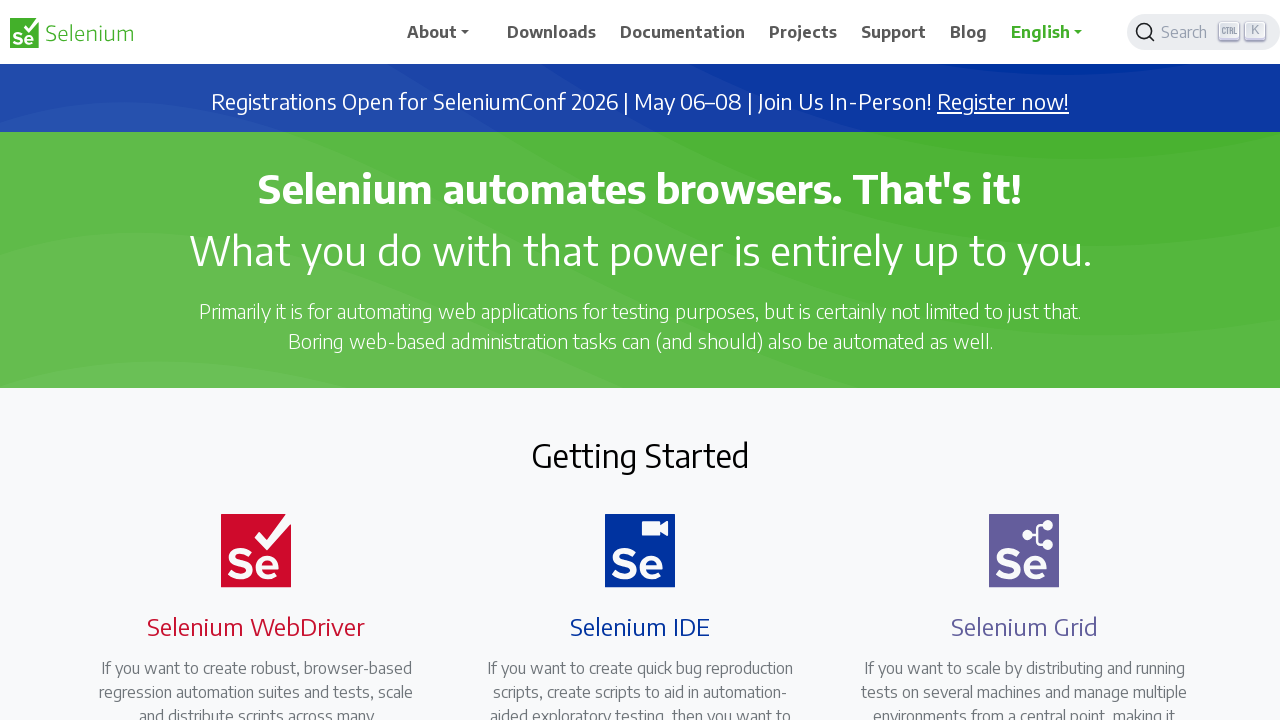

Navigated to Selenium homepage
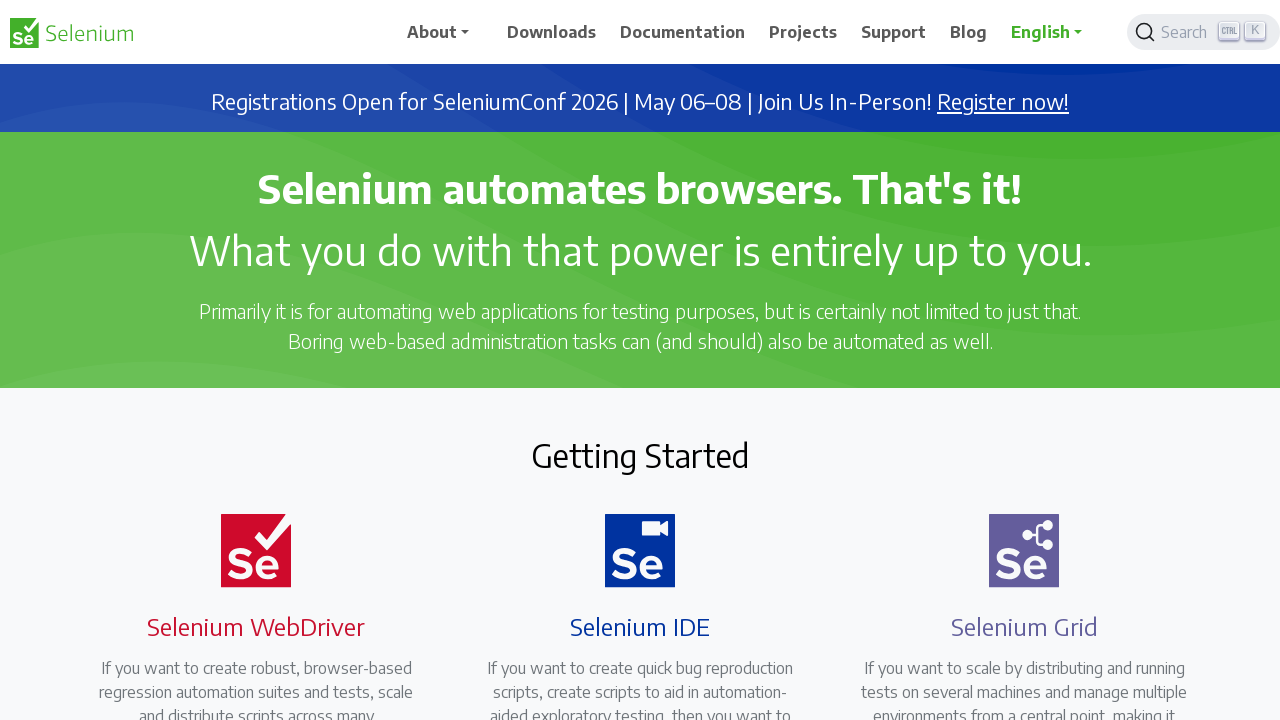

Body element loaded and ready
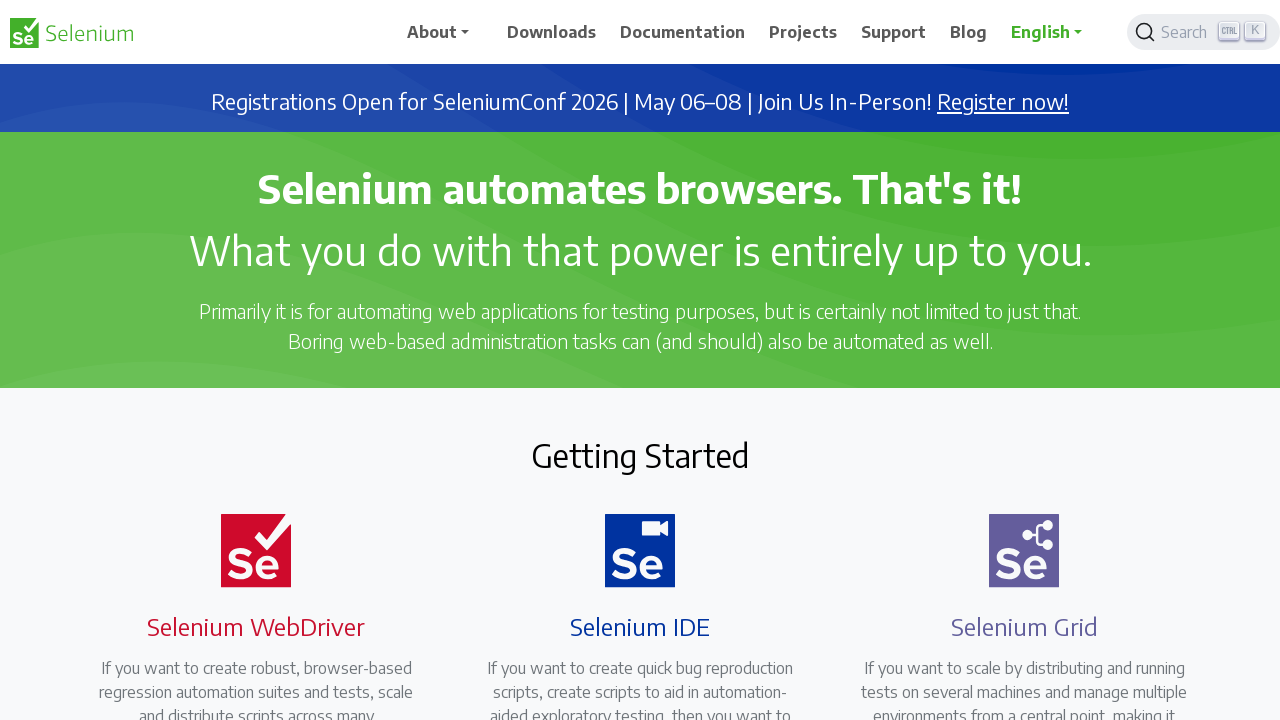

Retrieved body text content for verification
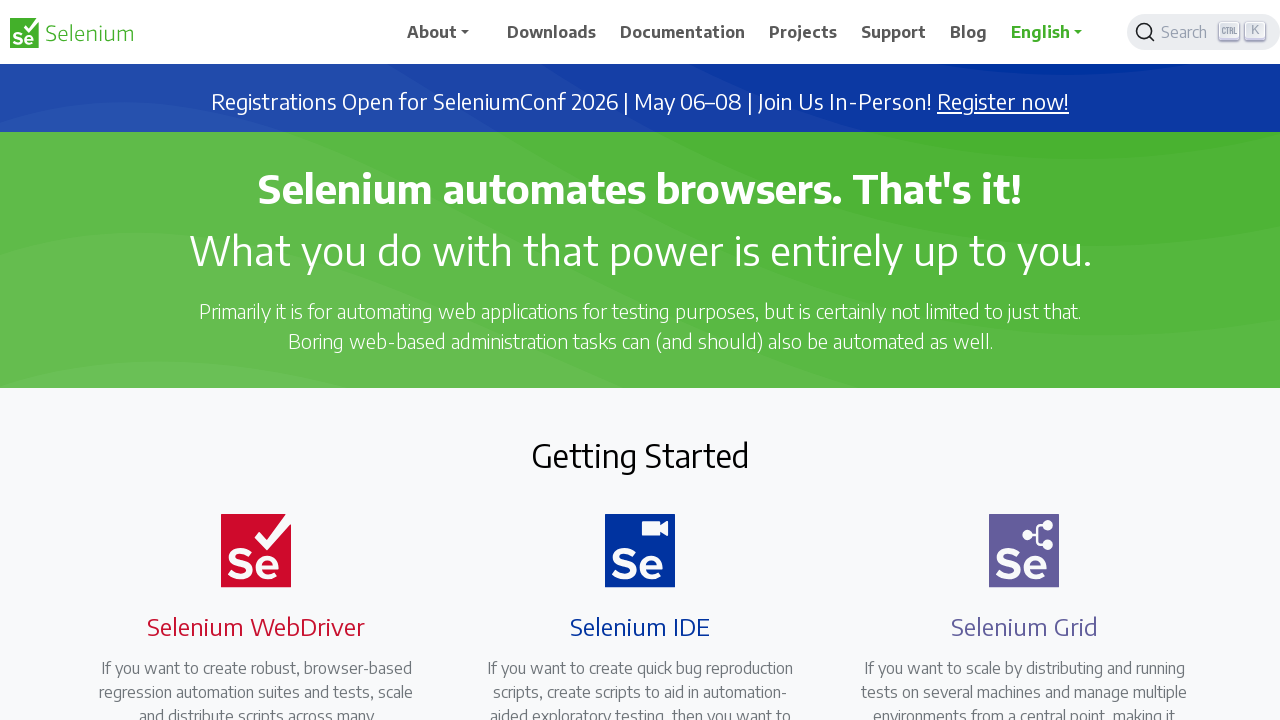

Set viewport size to 1920x1080 (maximized)
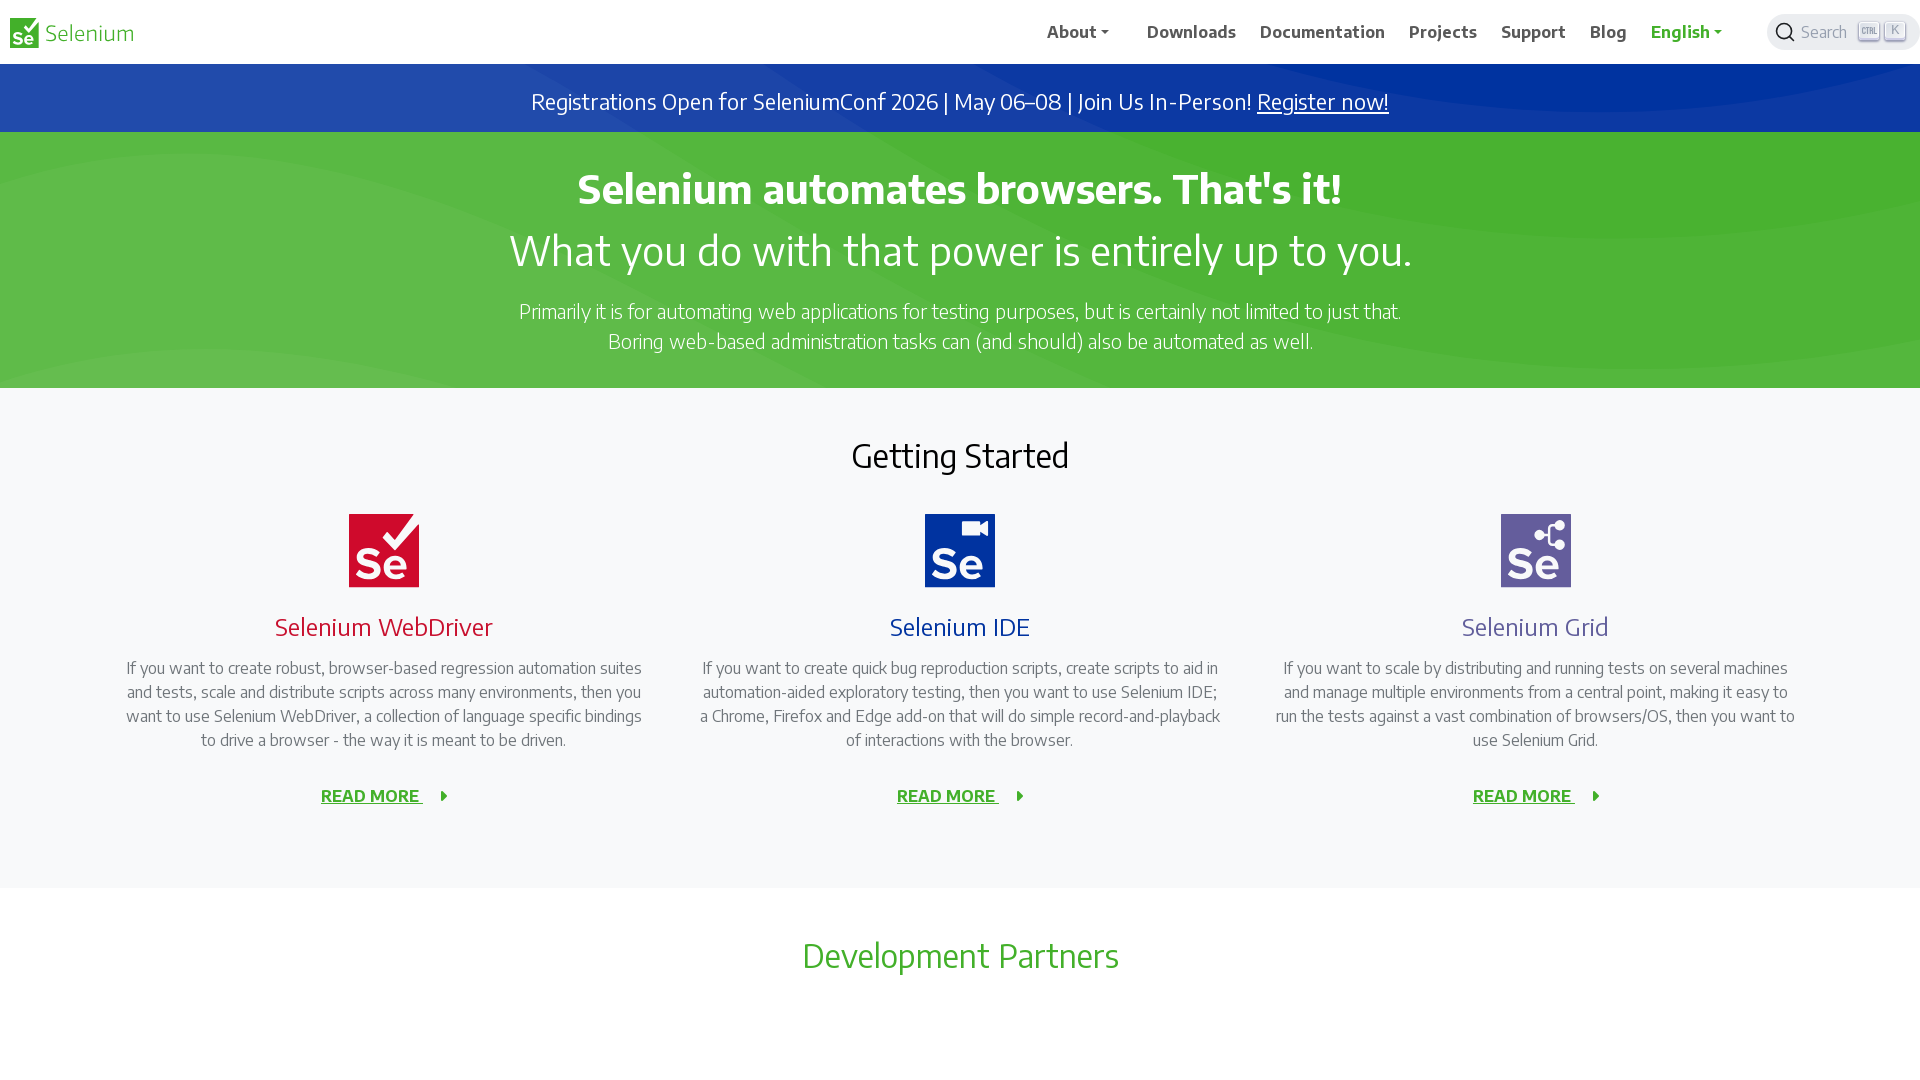

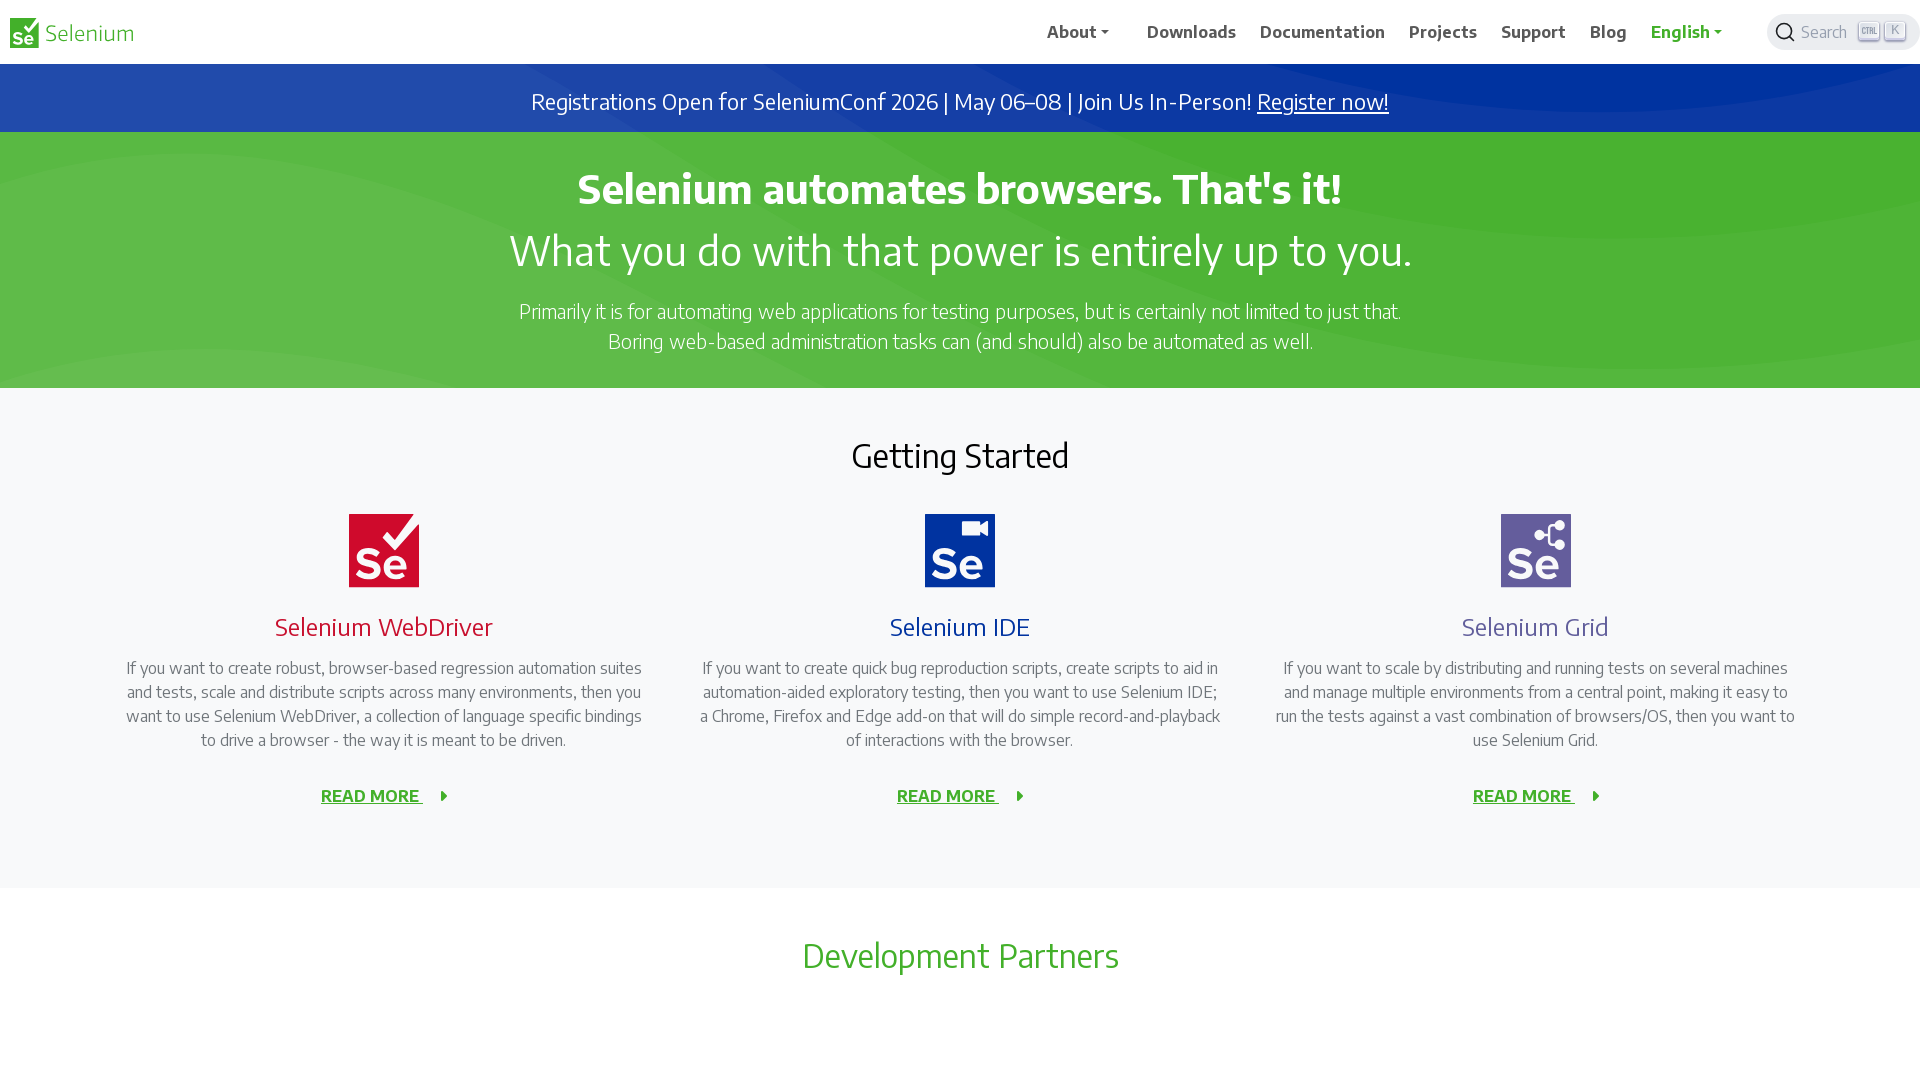